Tests table functionality by selecting checkboxes, deleting rows, and adding new records to the table

Starting URL: https://kiwiduck.github.io/table

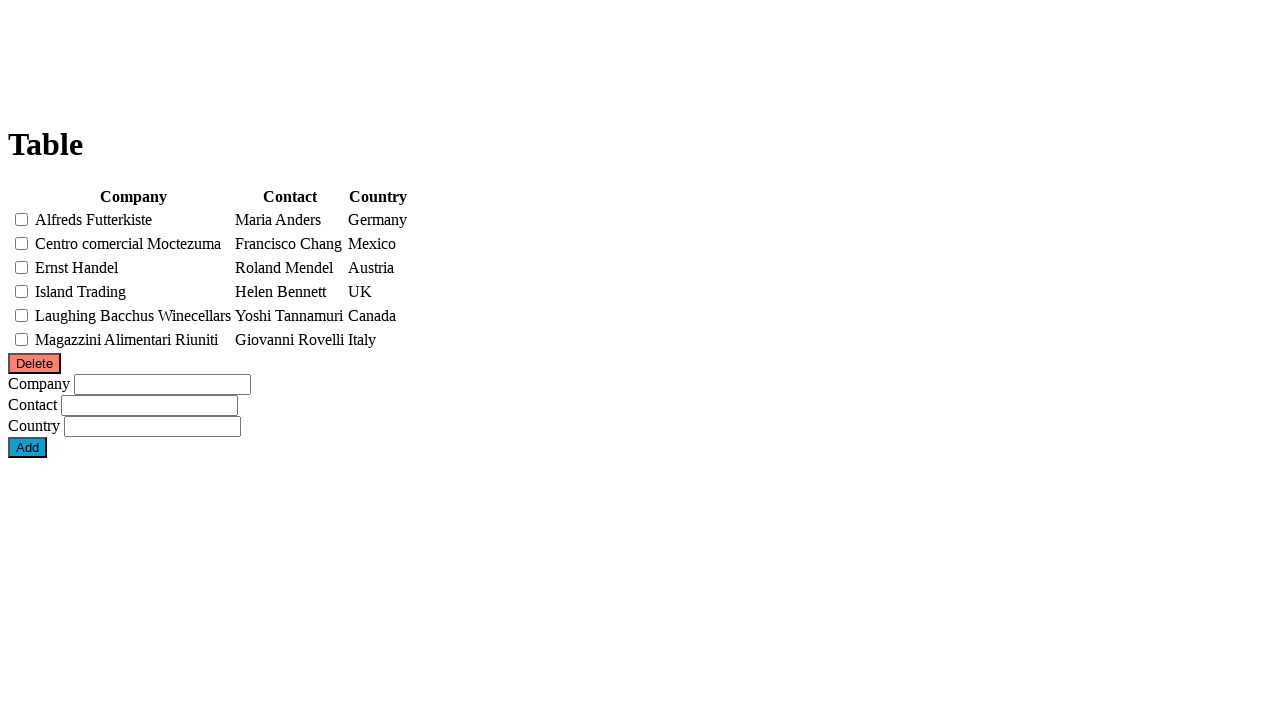

Clicked 3rd checkbox (index 2) at (22, 267) on input[type='checkbox'] >> nth=2
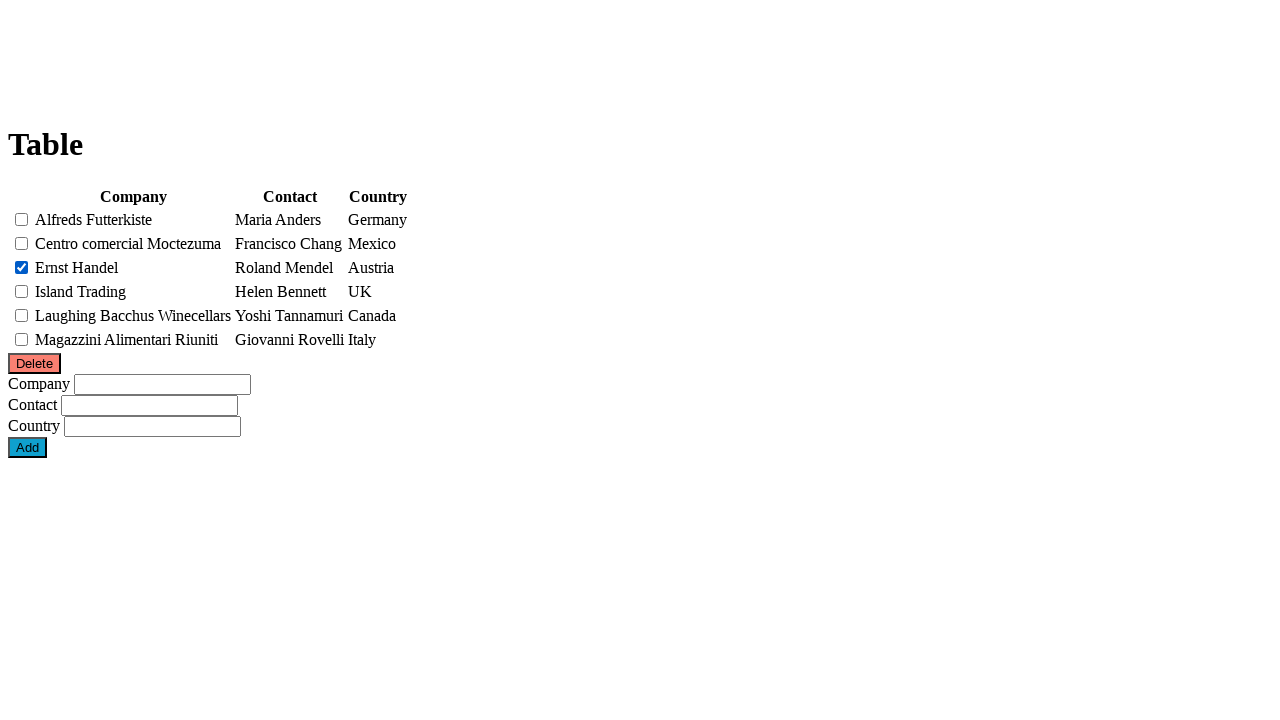

Clicked 4th checkbox (index 3) at (22, 291) on input[type='checkbox'] >> nth=3
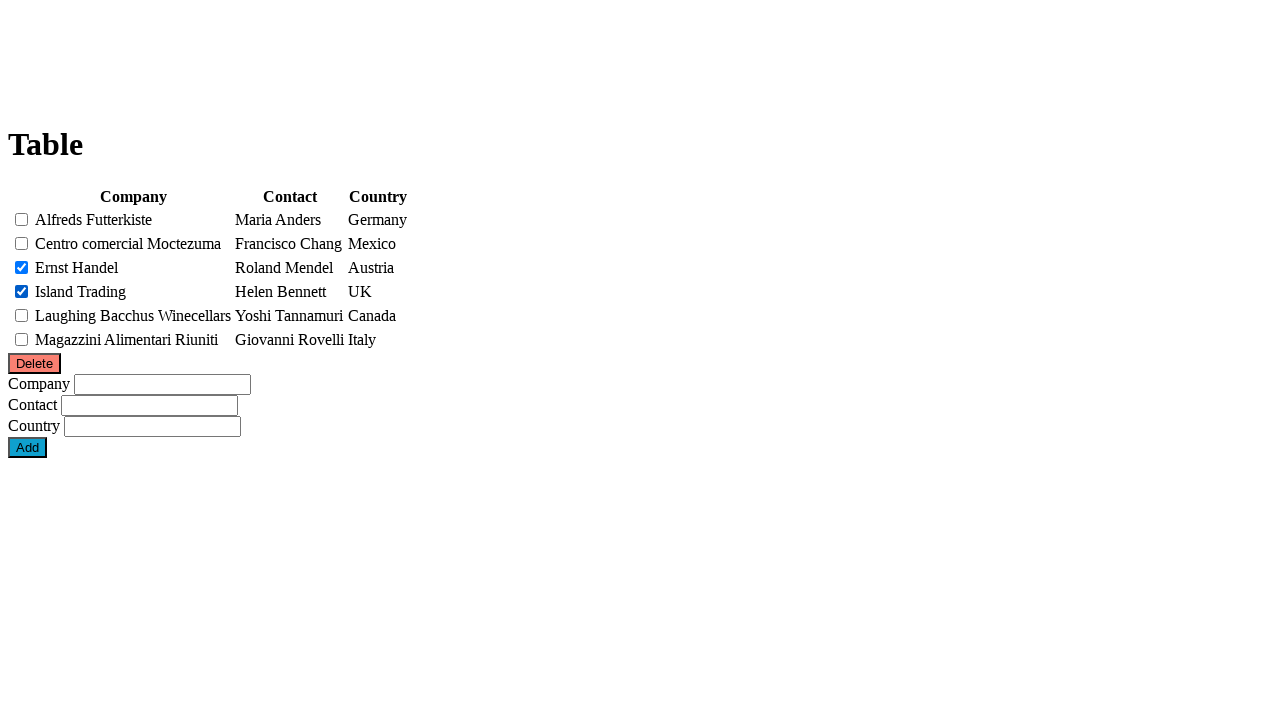

Clicked Delete button to remove selected rows at (34, 363) on input[type='button'][value='Delete']
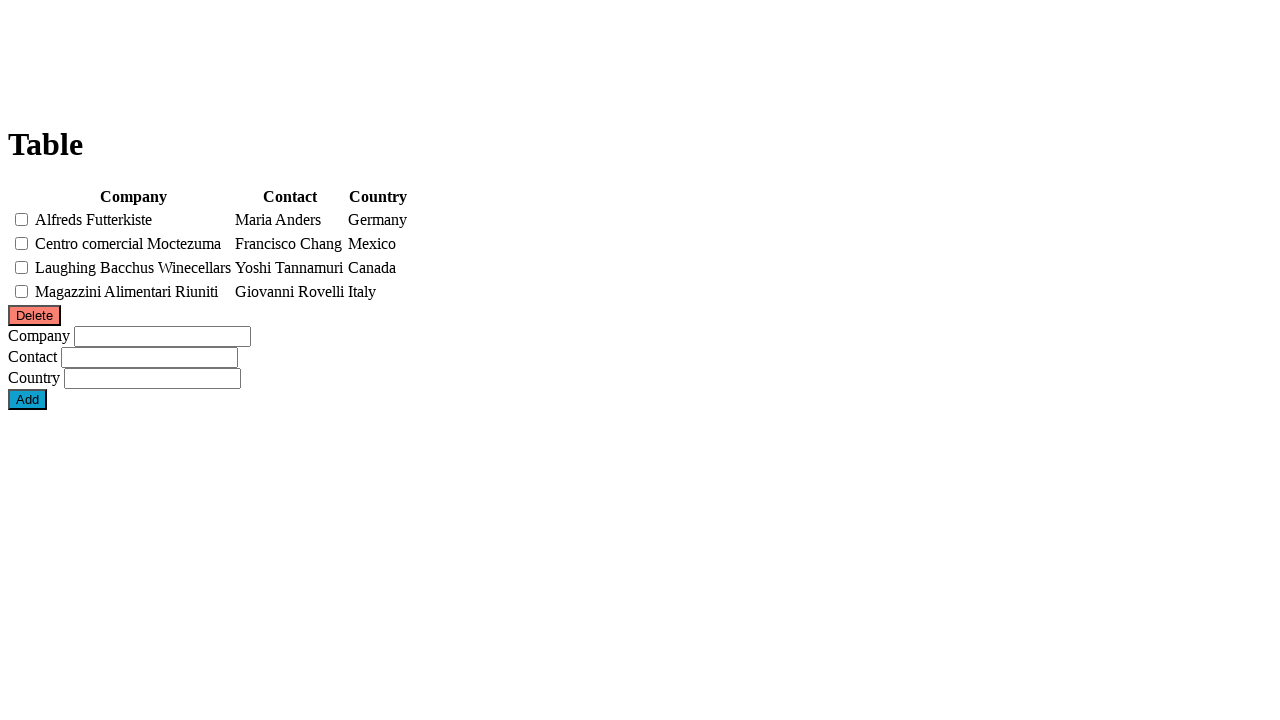

Filled Company field with 'Ernst Handel' on //label[text()='Company']/following-sibling::input[@type='text']
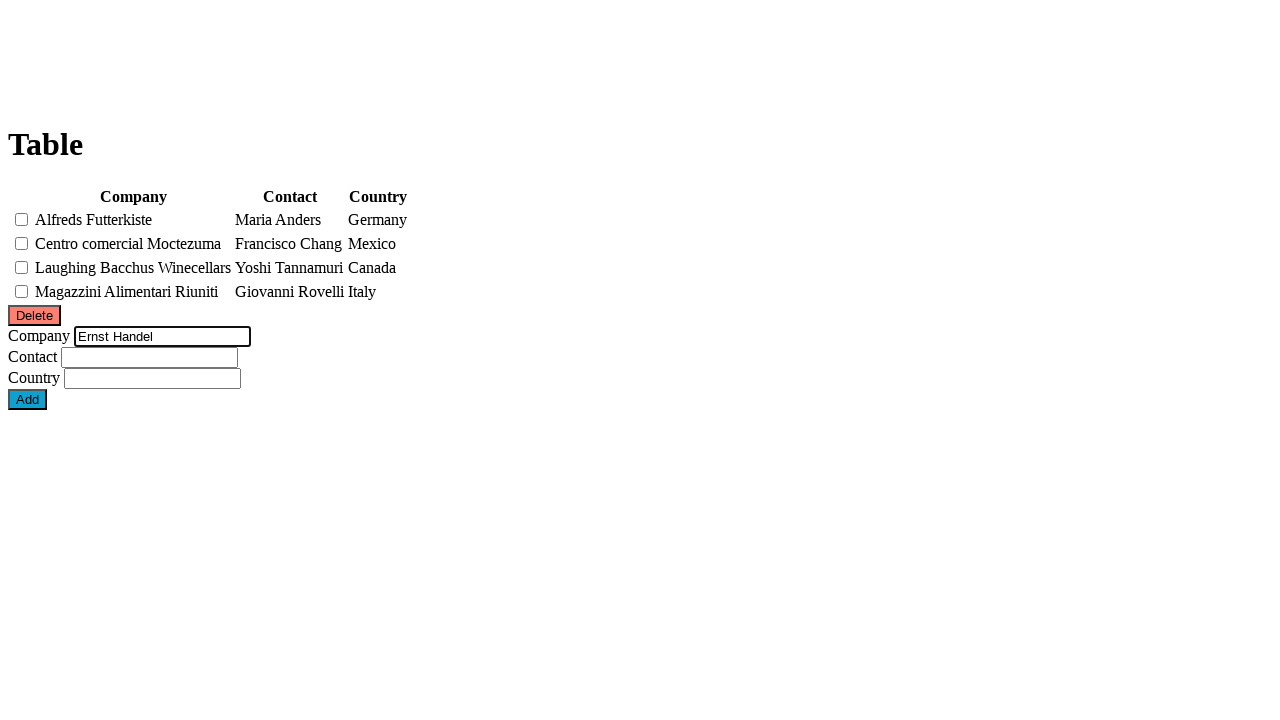

Filled Contact field with 'Roland Mendel' on //label[text()='Contact']/following-sibling::input[@type='text']
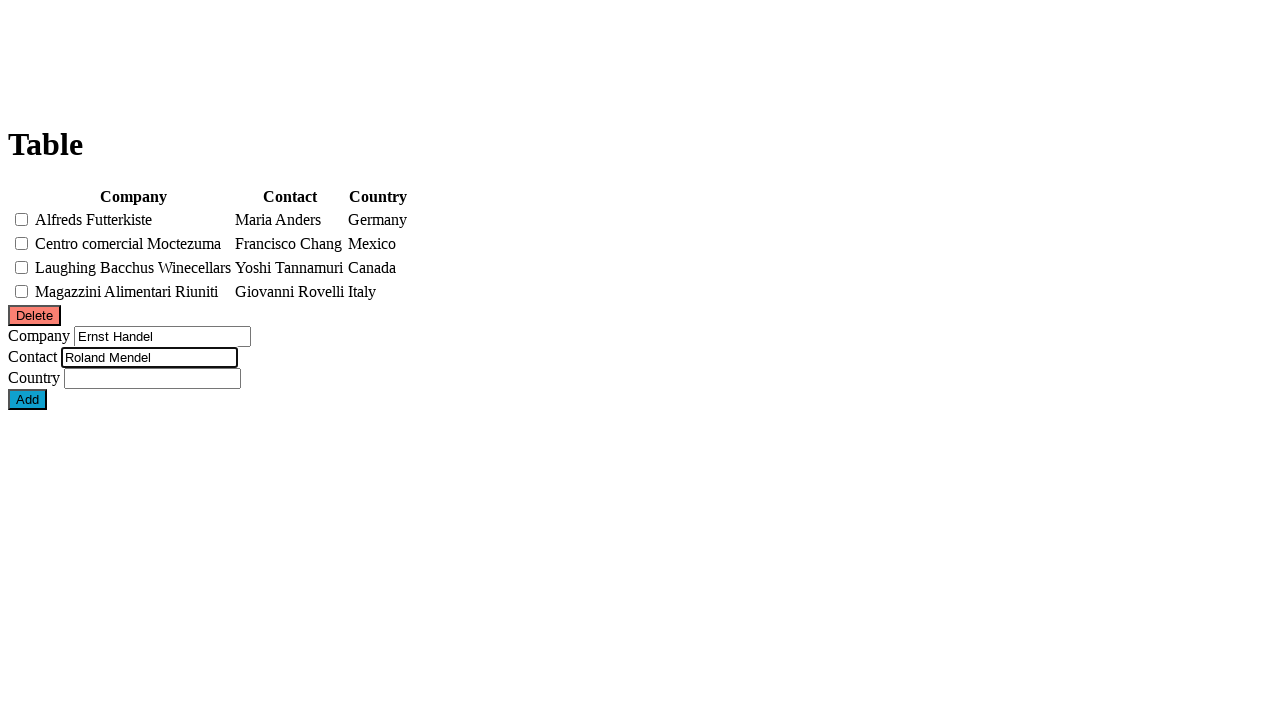

Filled Country field with 'Austria' on //label[text()='Country']/following-sibling::input[@type='text']
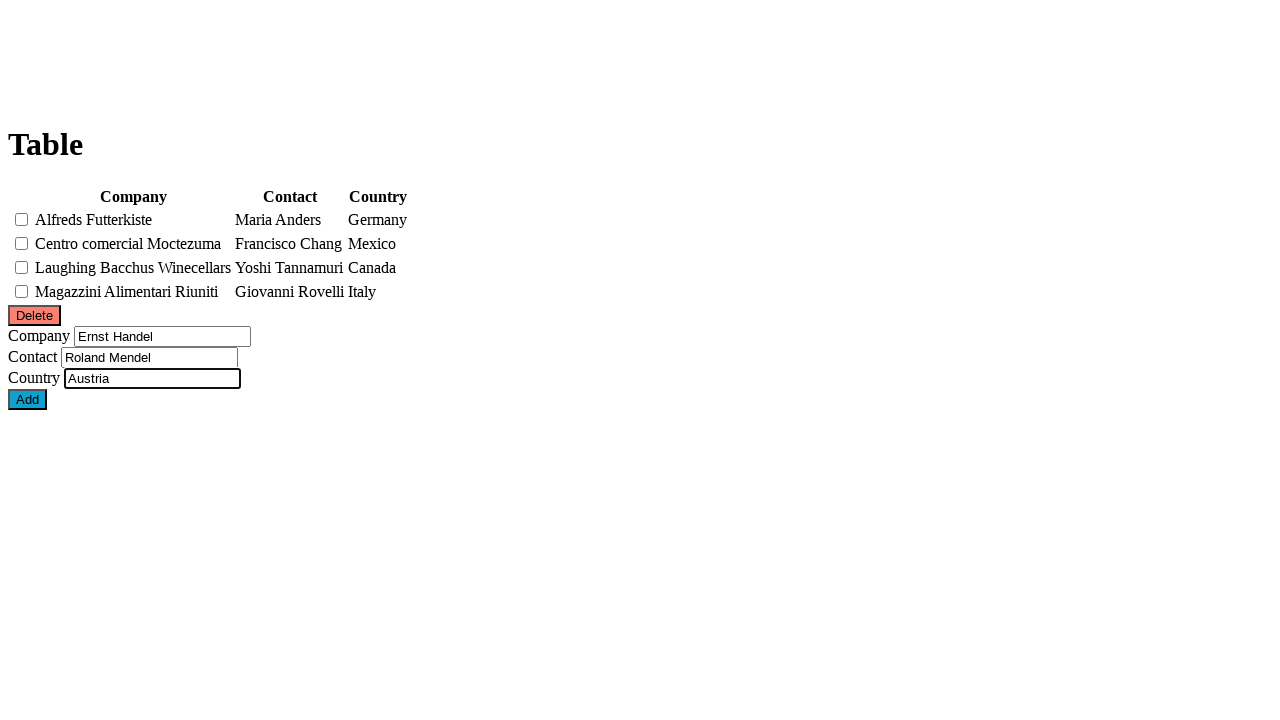

Clicked Add button to add first record (Ernst Handel) at (28, 399) on input[type='button'][value='Add']
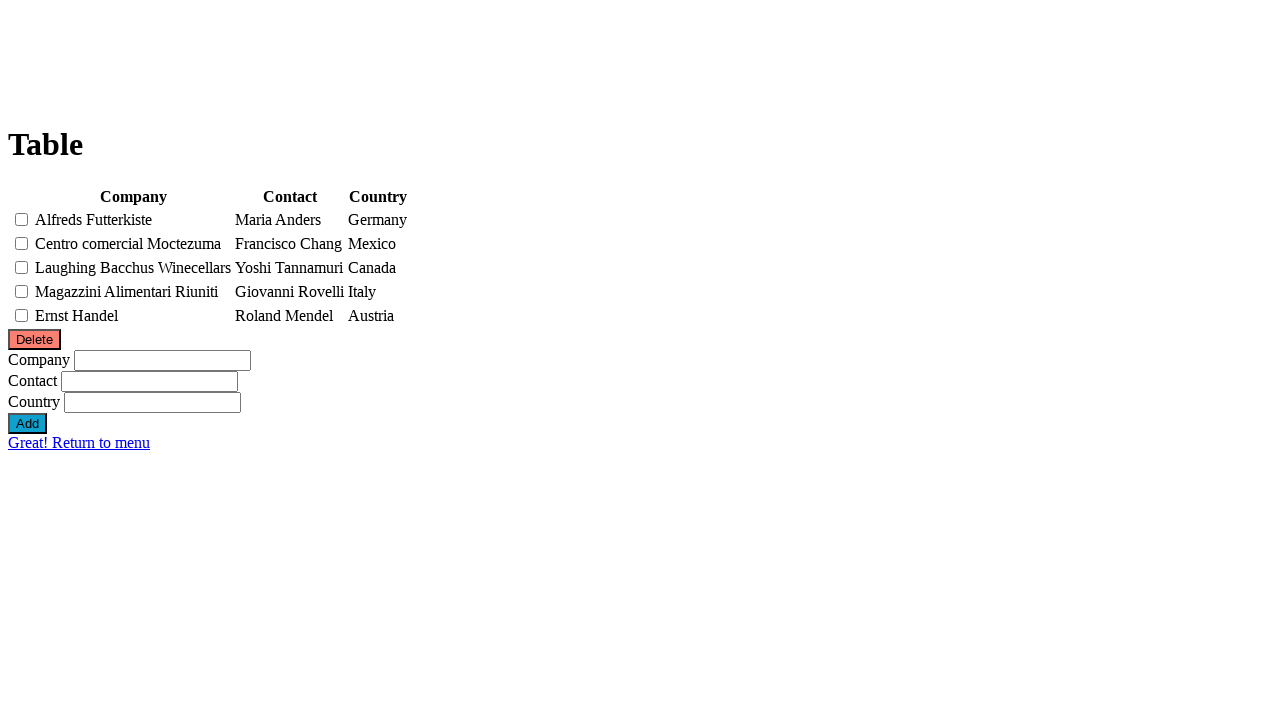

Filled Company field with 'Island Trading' on //label[text()='Company']/following-sibling::input[@type='text']
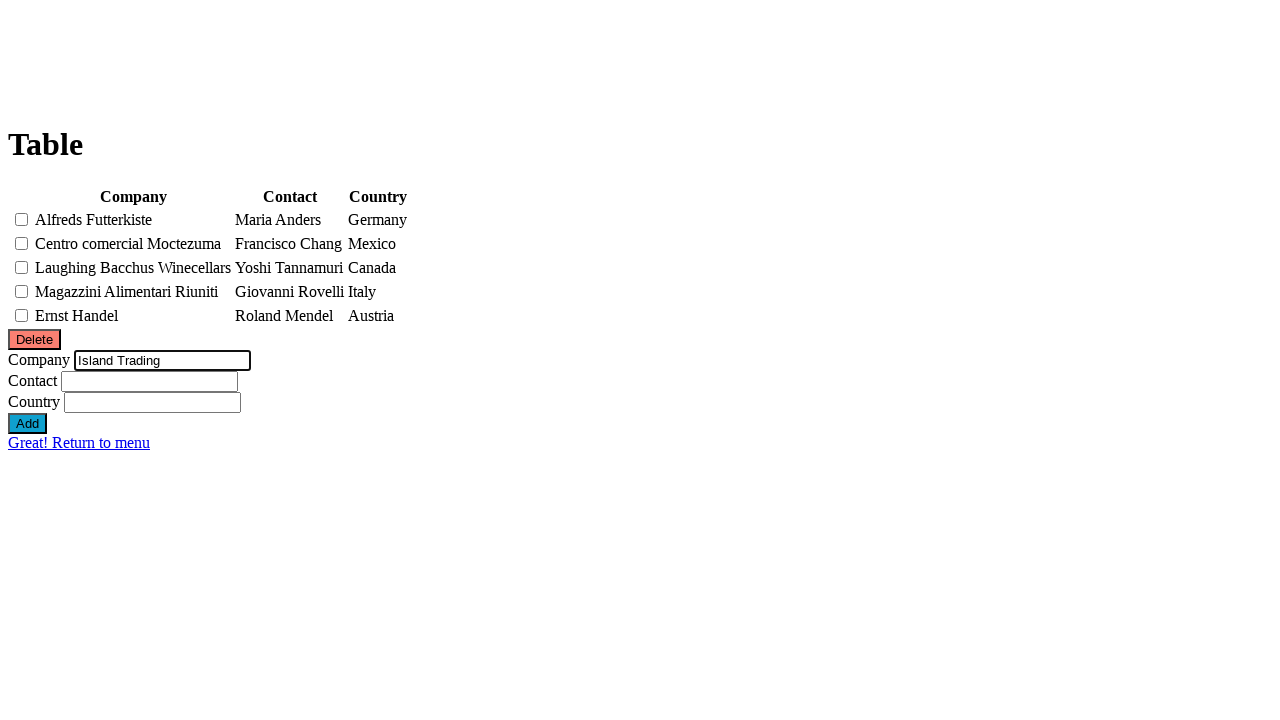

Filled Contact field with 'Helen Bennett' on //label[text()='Contact']/following-sibling::input[@type='text']
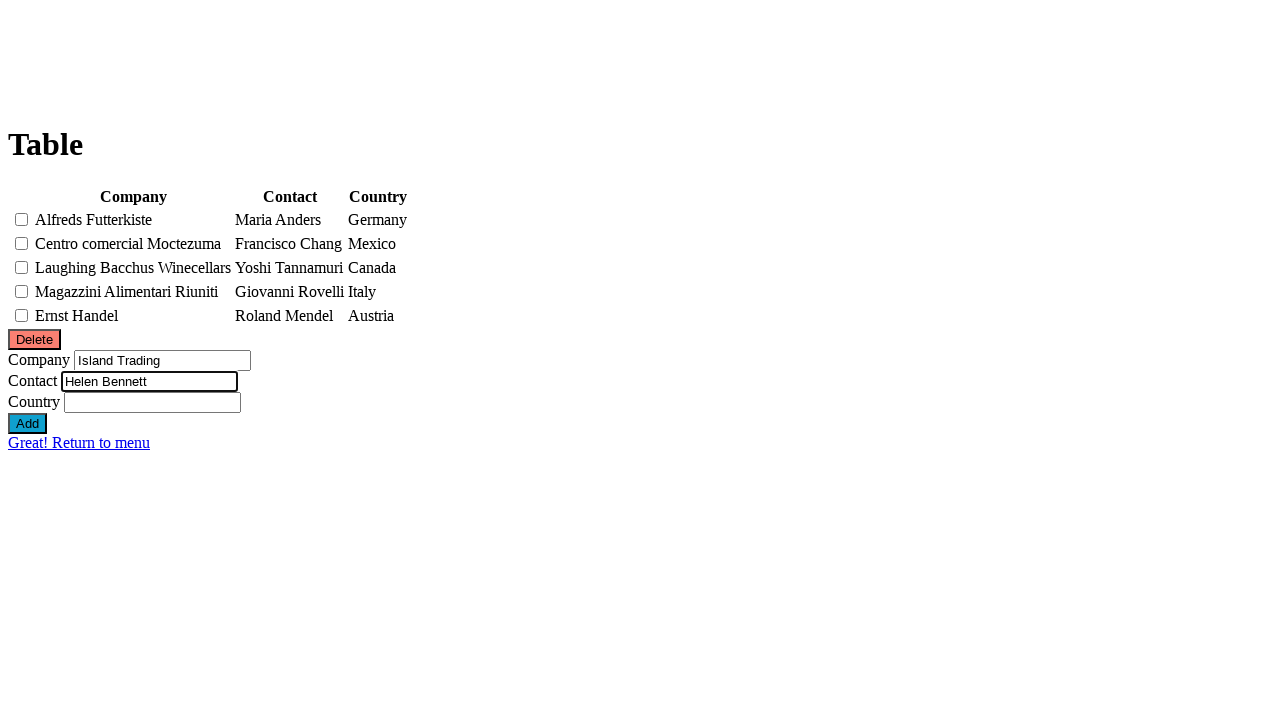

Filled Country field with 'UK' on //label[text()='Country']/following-sibling::input[@type='text']
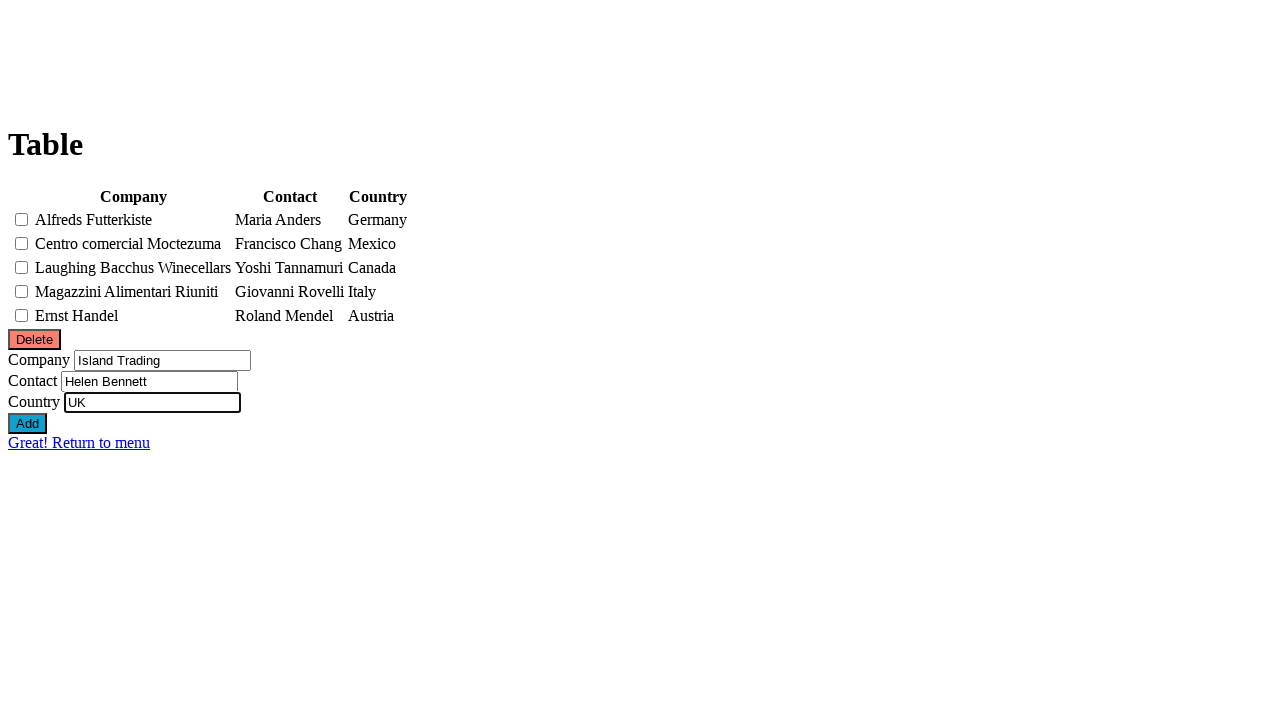

Clicked Add button to add second record (Island Trading) at (28, 423) on input[type='button'][value='Add']
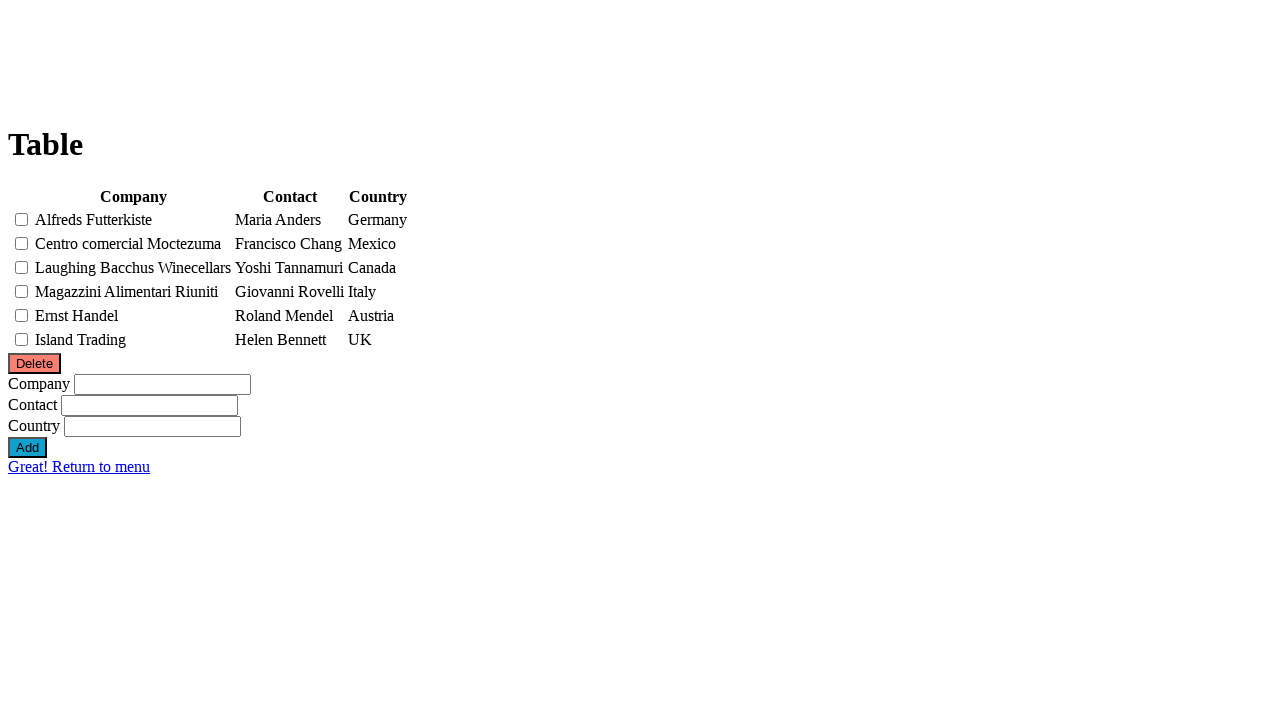

Clicked 'Great! Return to menu' link at (79, 466) on a:has-text('Great! Return to menu')
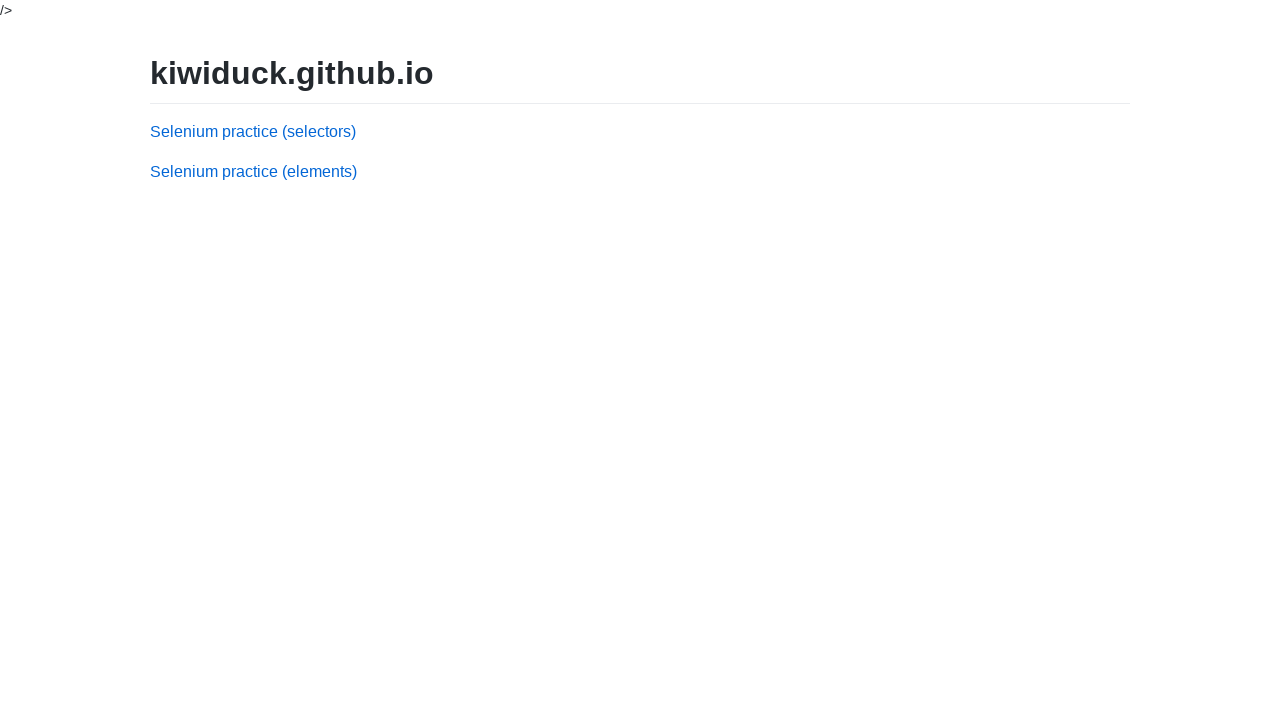

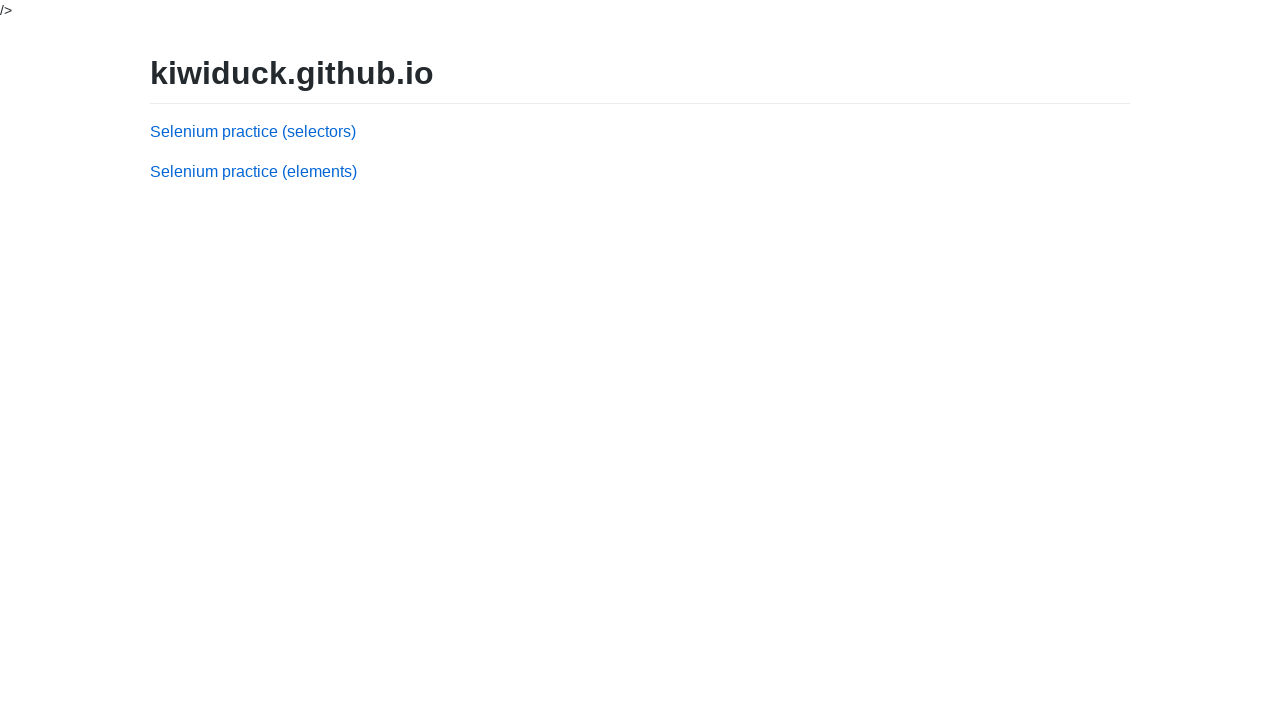